Tests sorting the Due column in descending order by clicking the column header twice and verifying the values are sorted in descending order

Starting URL: http://the-internet.herokuapp.com/tables

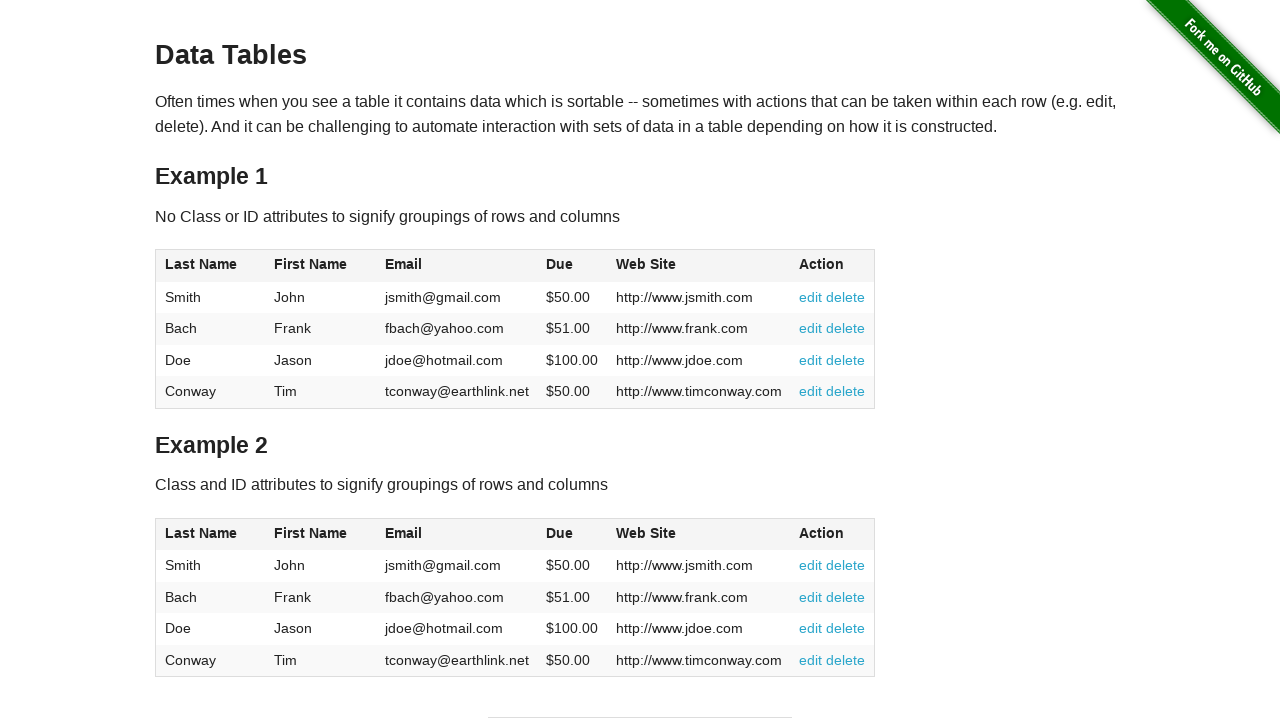

Clicked Due column header first time for ascending sort at (572, 266) on #table1 thead tr th:nth-of-type(4)
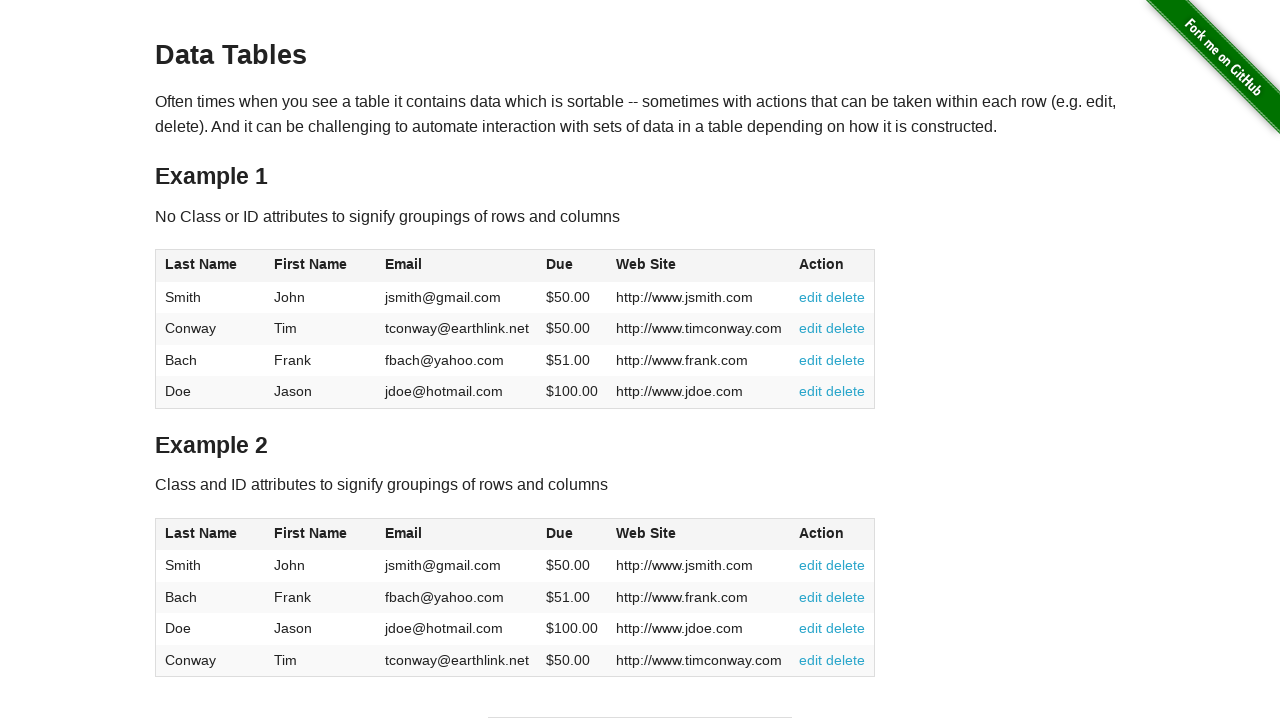

Clicked Due column header second time for descending sort at (572, 266) on #table1 thead tr th:nth-of-type(4)
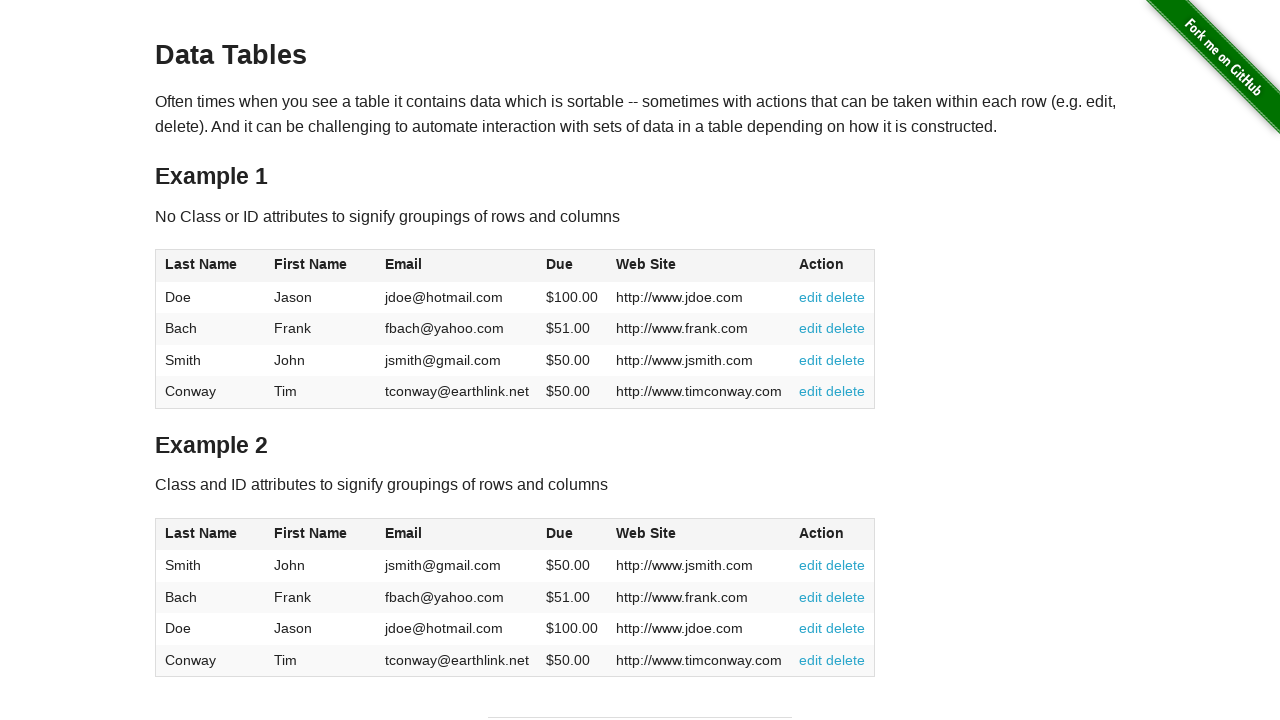

Table Due column sorted in descending order and loaded
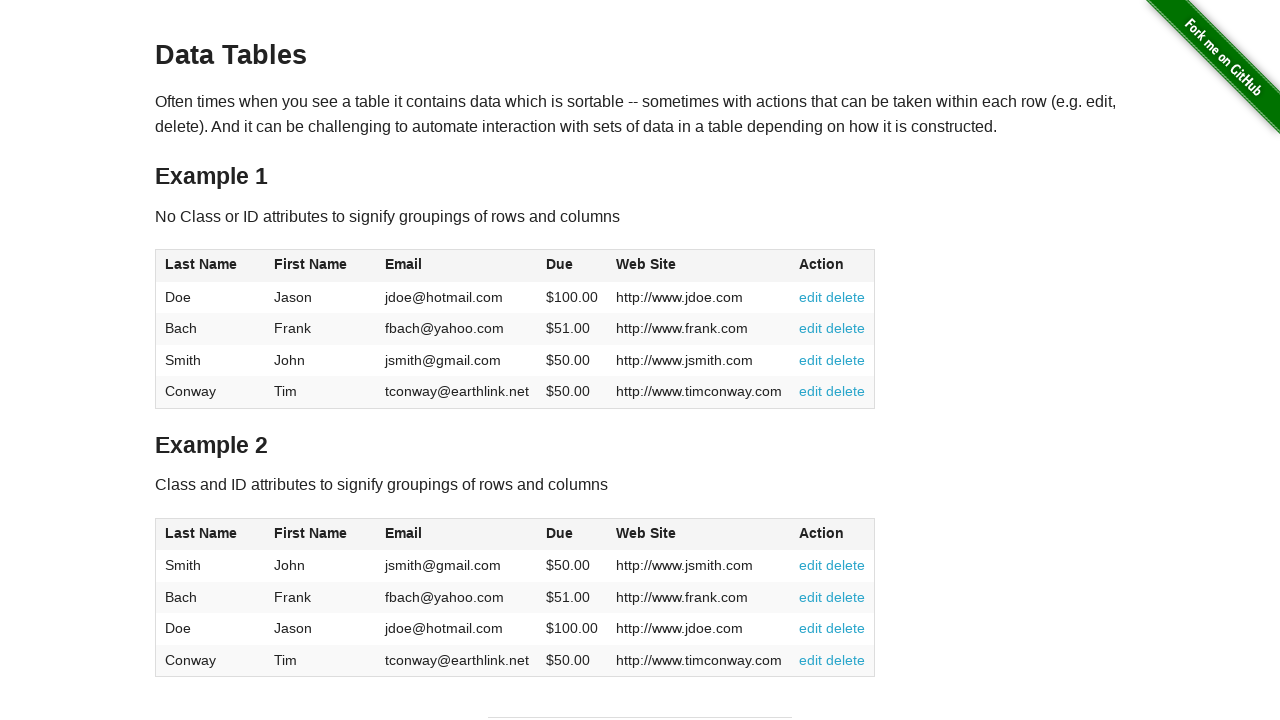

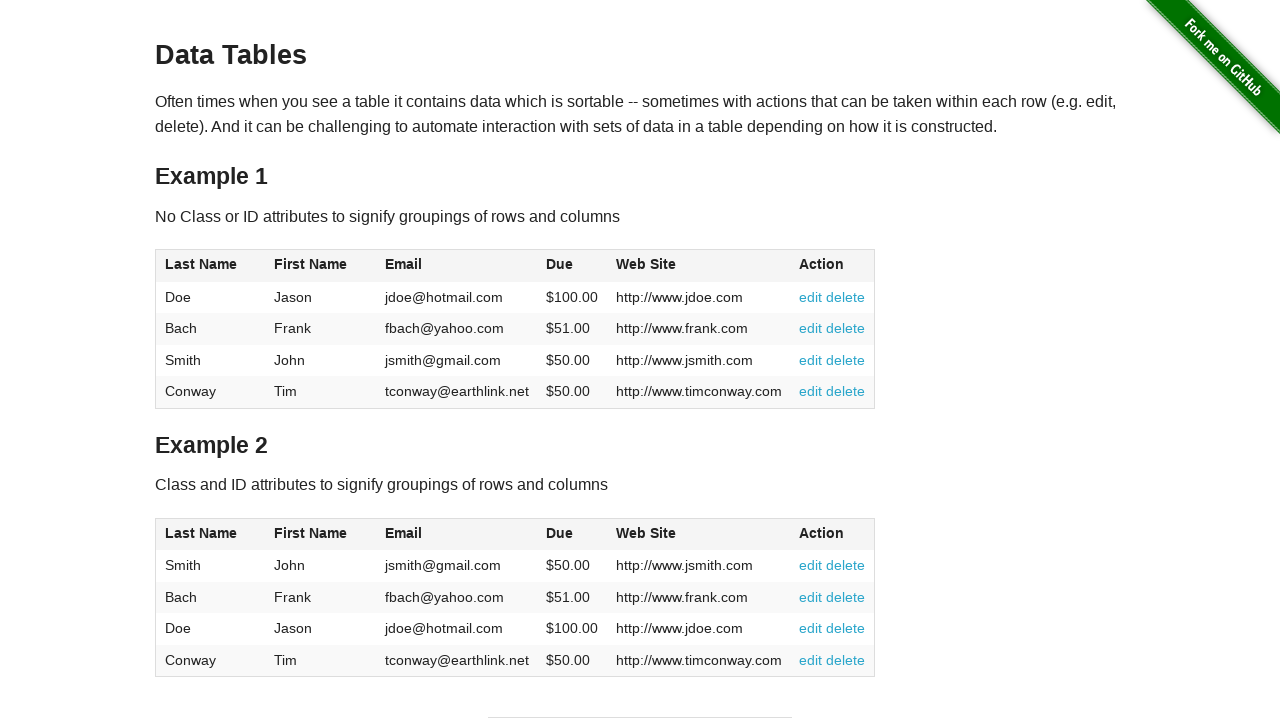